Navigates to the Demoblaze e-commerce demo website homepage and waits for the page to load.

Starting URL: https://www.demoblaze.com/index.html

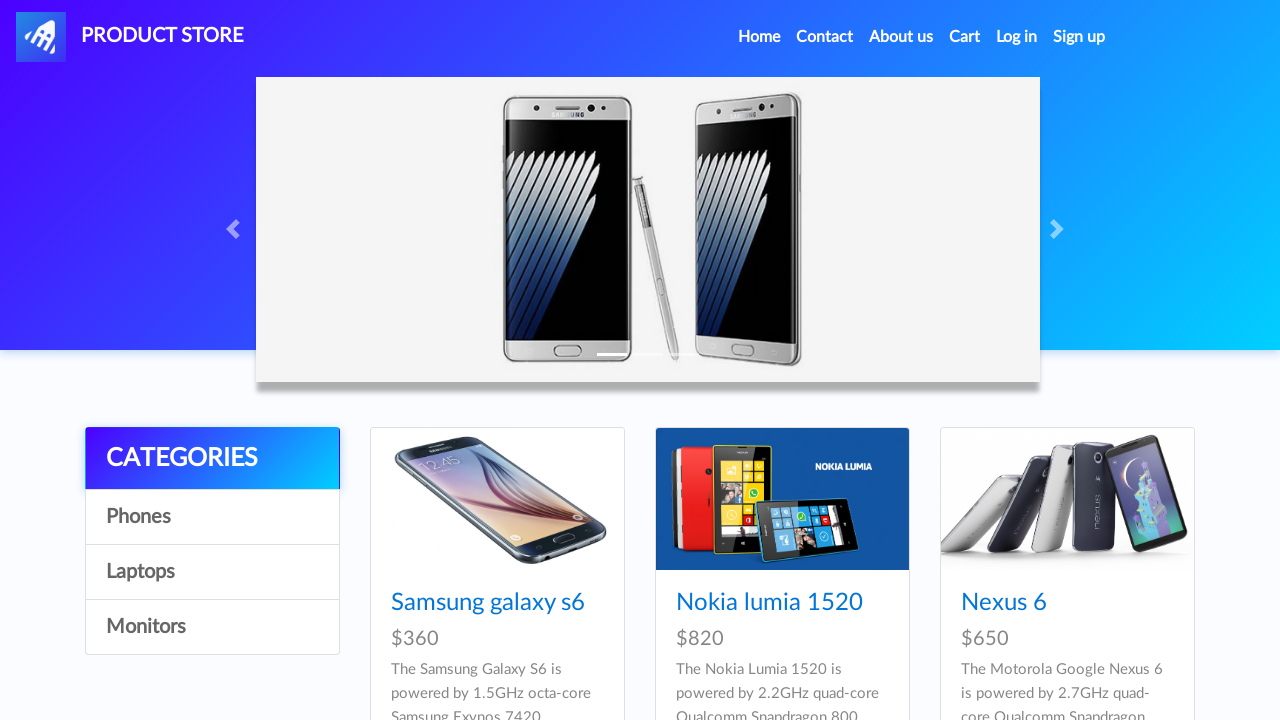

Waited for page to reach networkidle state
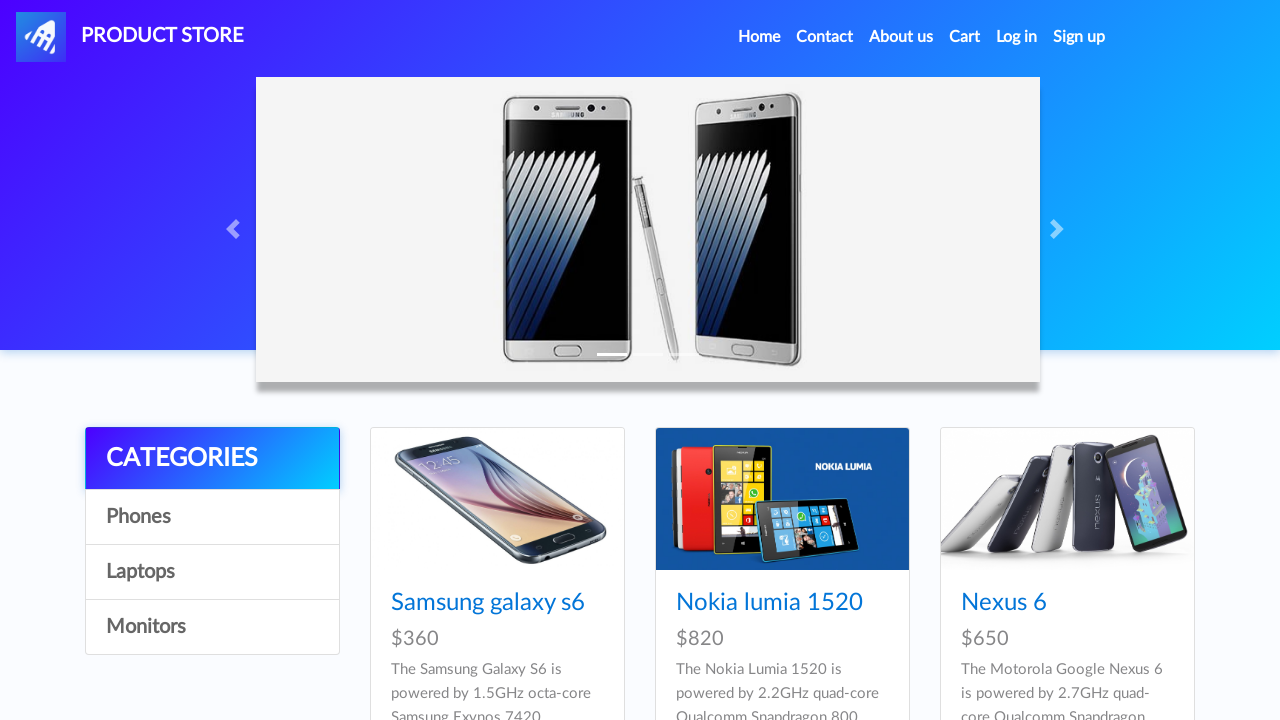

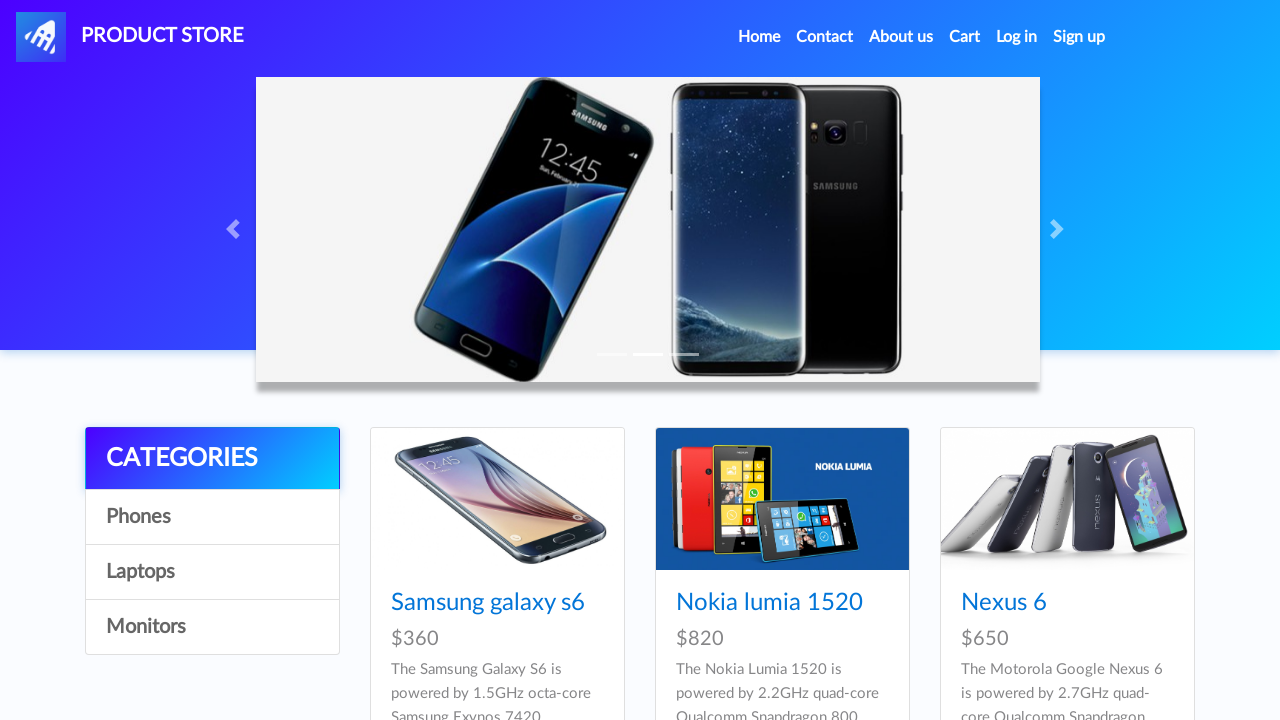